Tests nested iframe navigation by clicking the Nested Frames link, then switching into nested frames (frame-top and frame-middle) to access content within them.

Starting URL: https://the-internet.herokuapp.com/

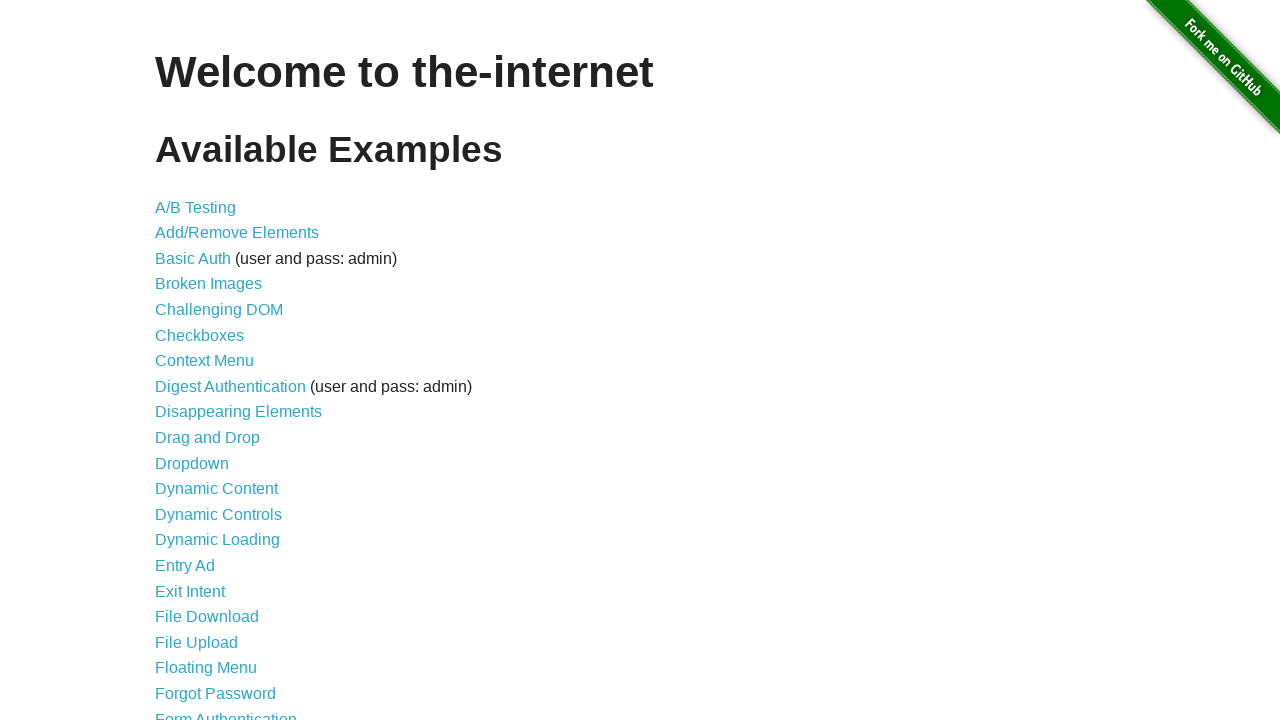

Clicked on 'Nested Frames' link at (210, 395) on text=Nested Frames
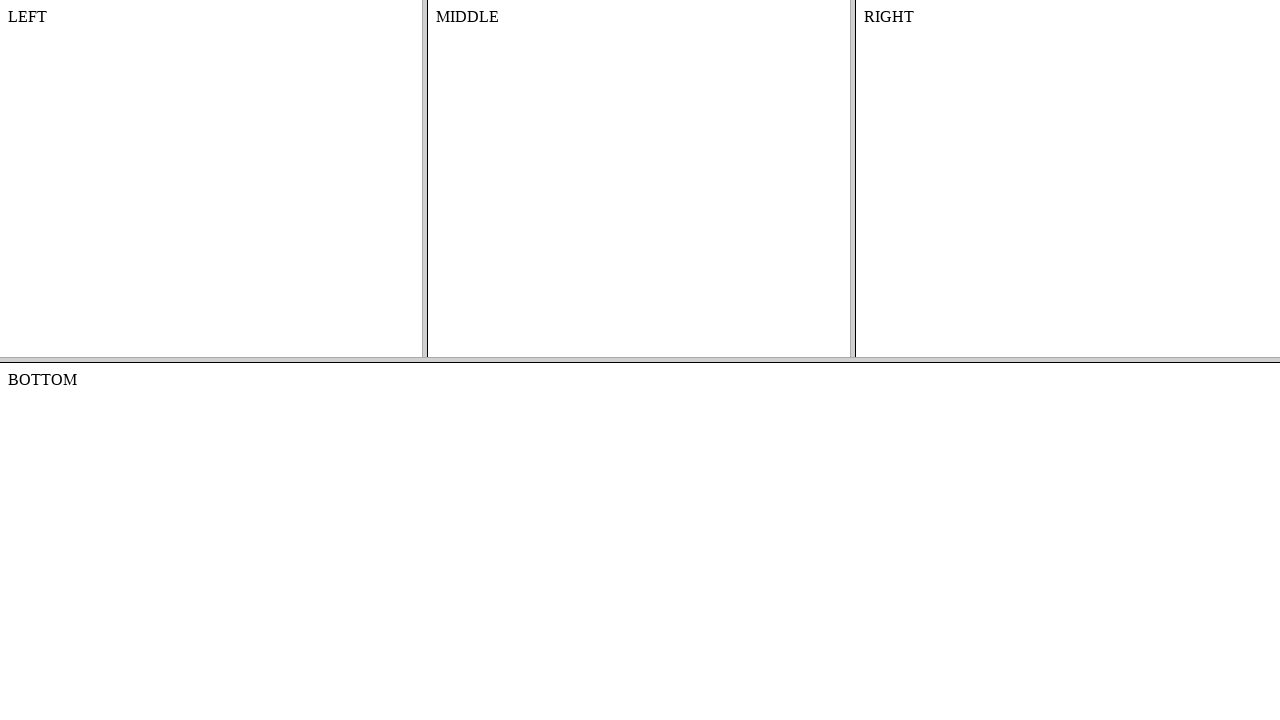

Waited for page to load (domcontentloaded)
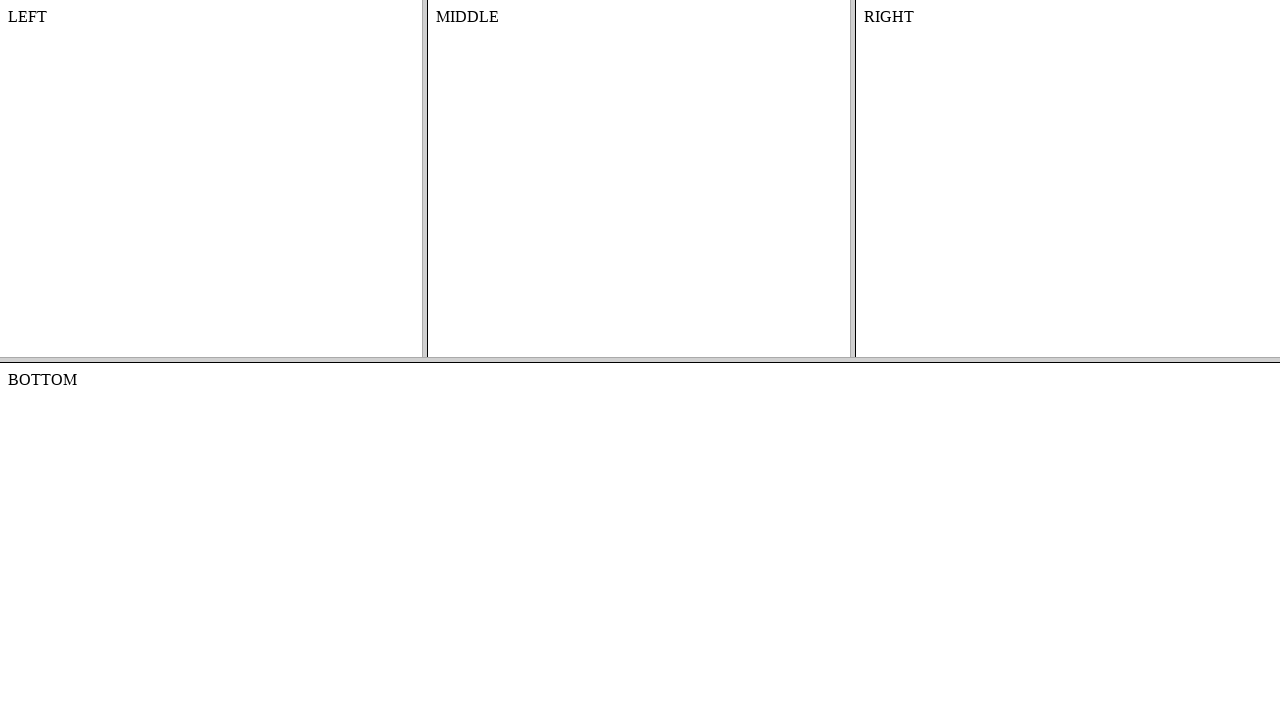

Switched to 'frame-top' iframe
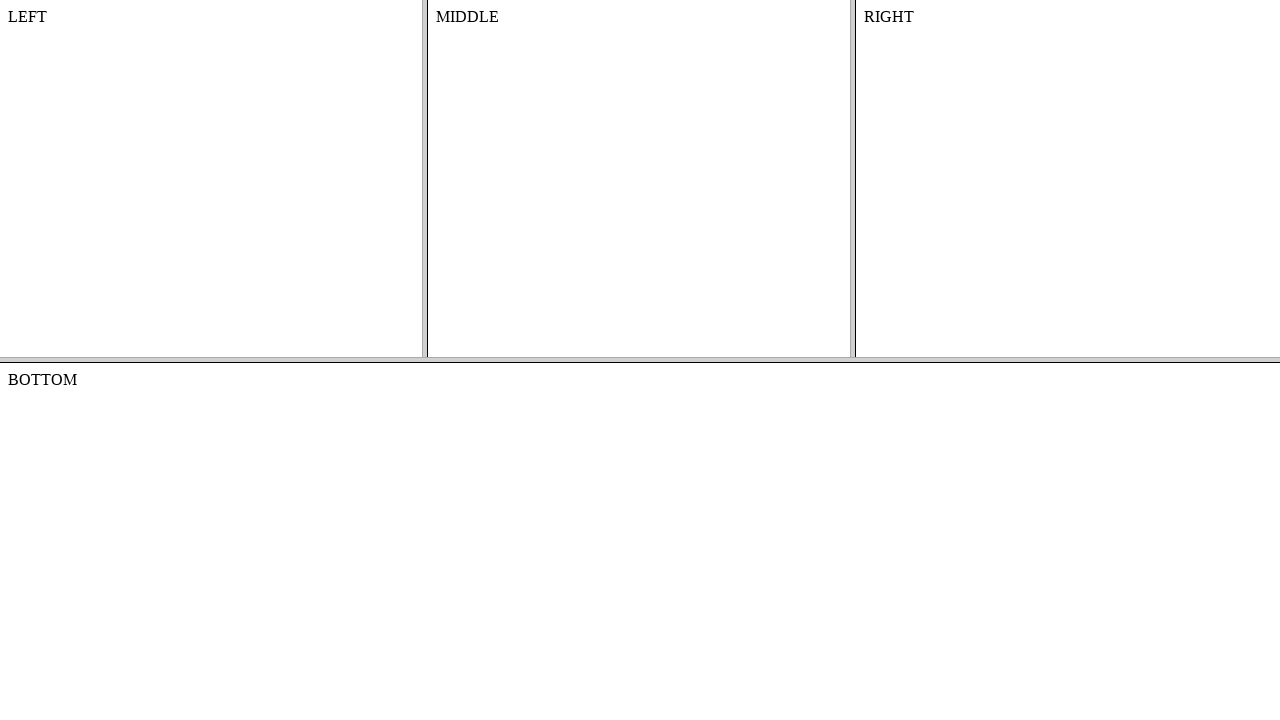

Switched to nested 'frame-middle' iframe within 'frame-top'
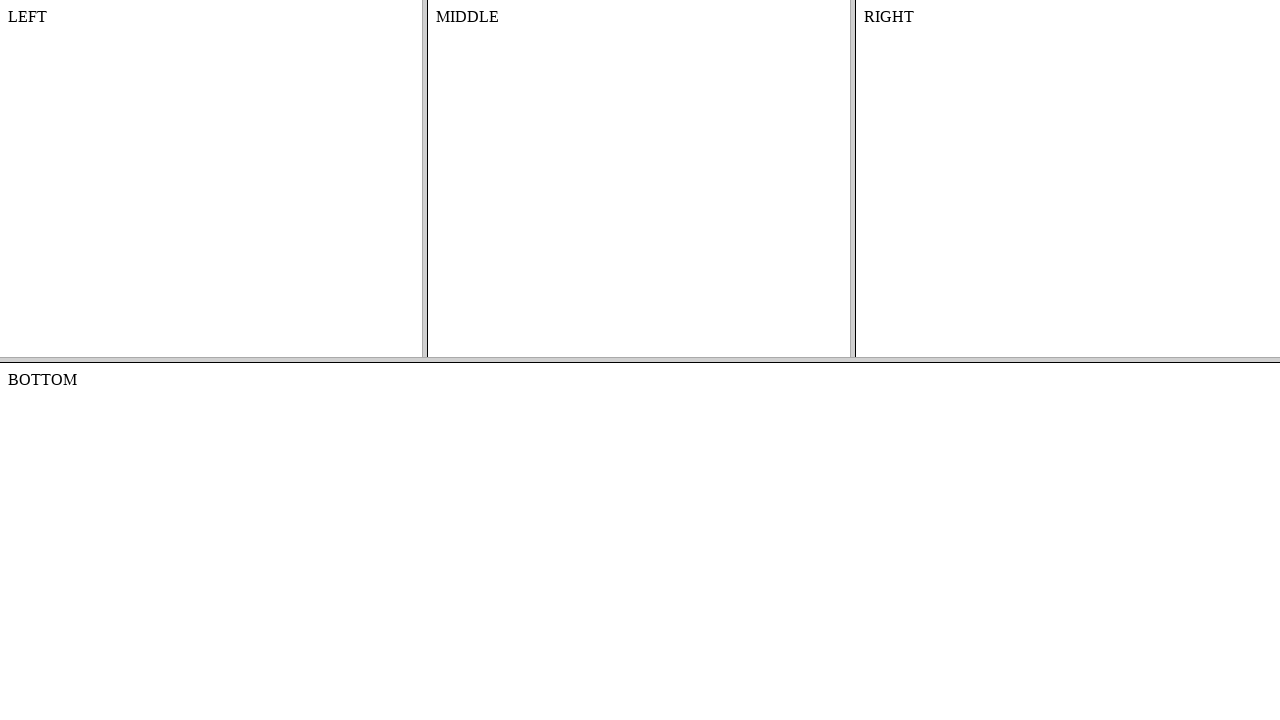

Retrieved content text from nested frame: 'MIDDLE'
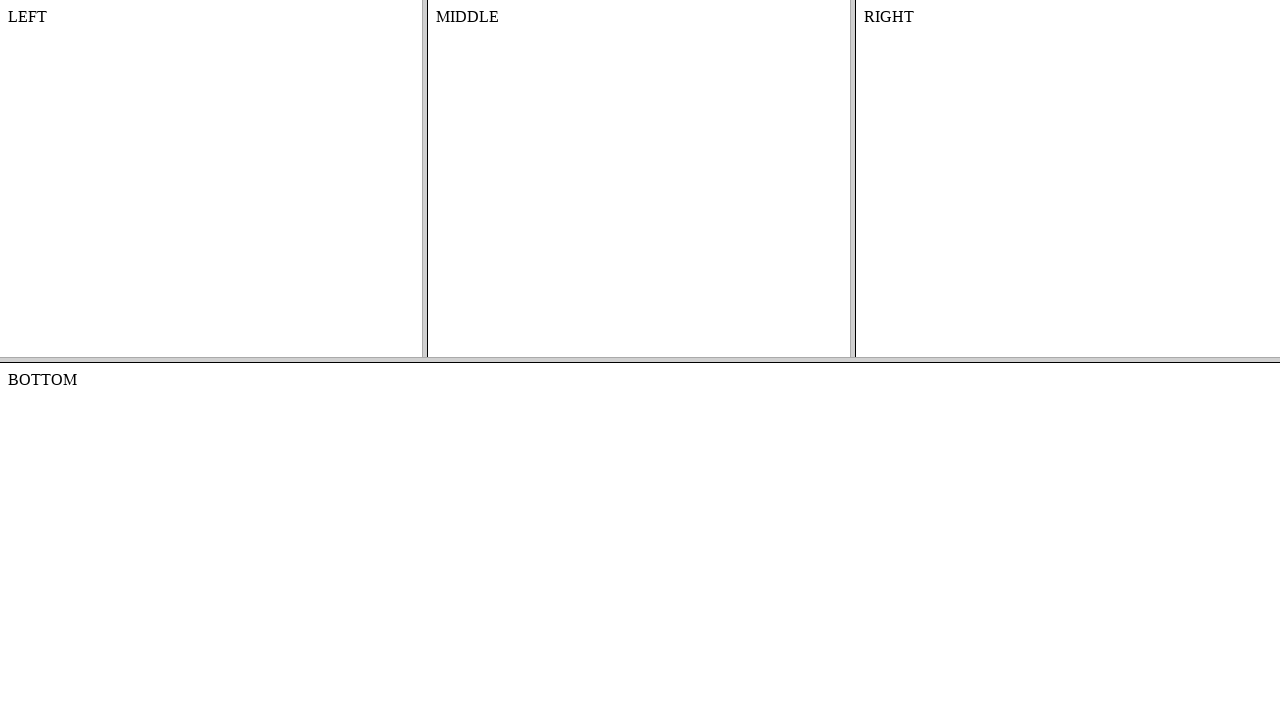

Printed content text to console
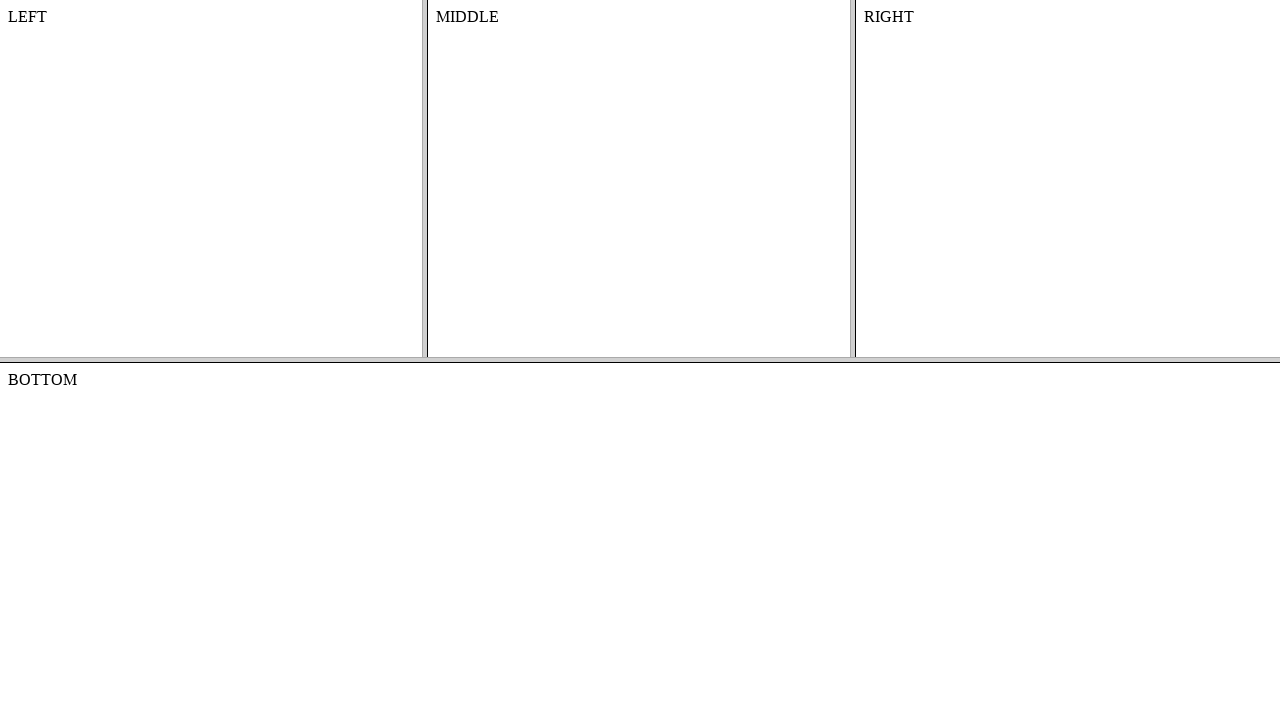

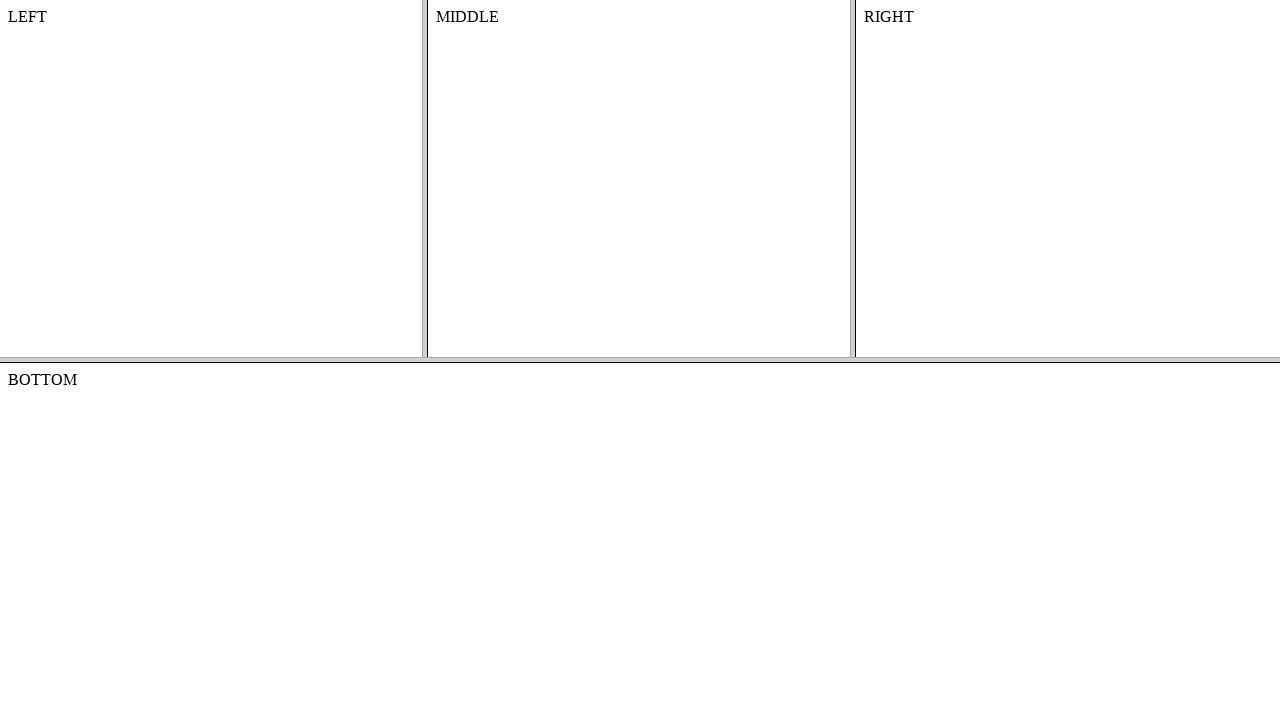